Navigates to the Selenium website and right-clicks on each navigation menu item to open them in new tabs

Starting URL: https://www.selenium.dev/

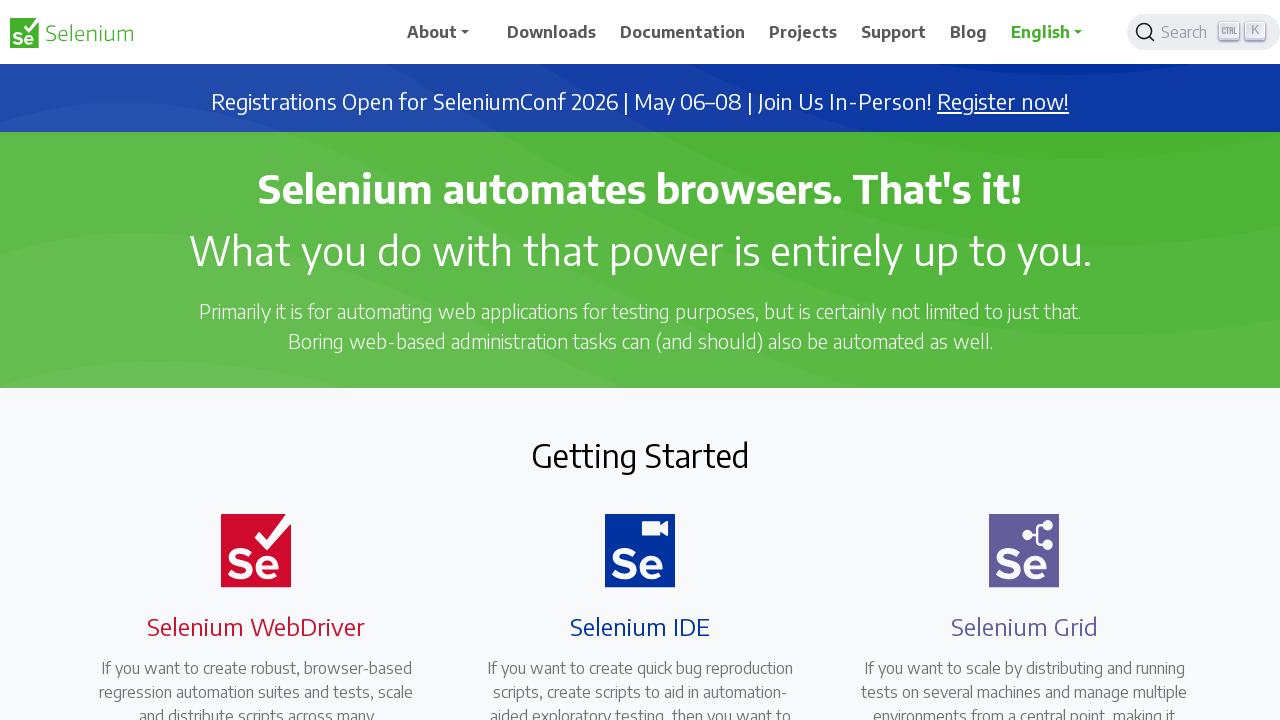

Located all navigation menu items
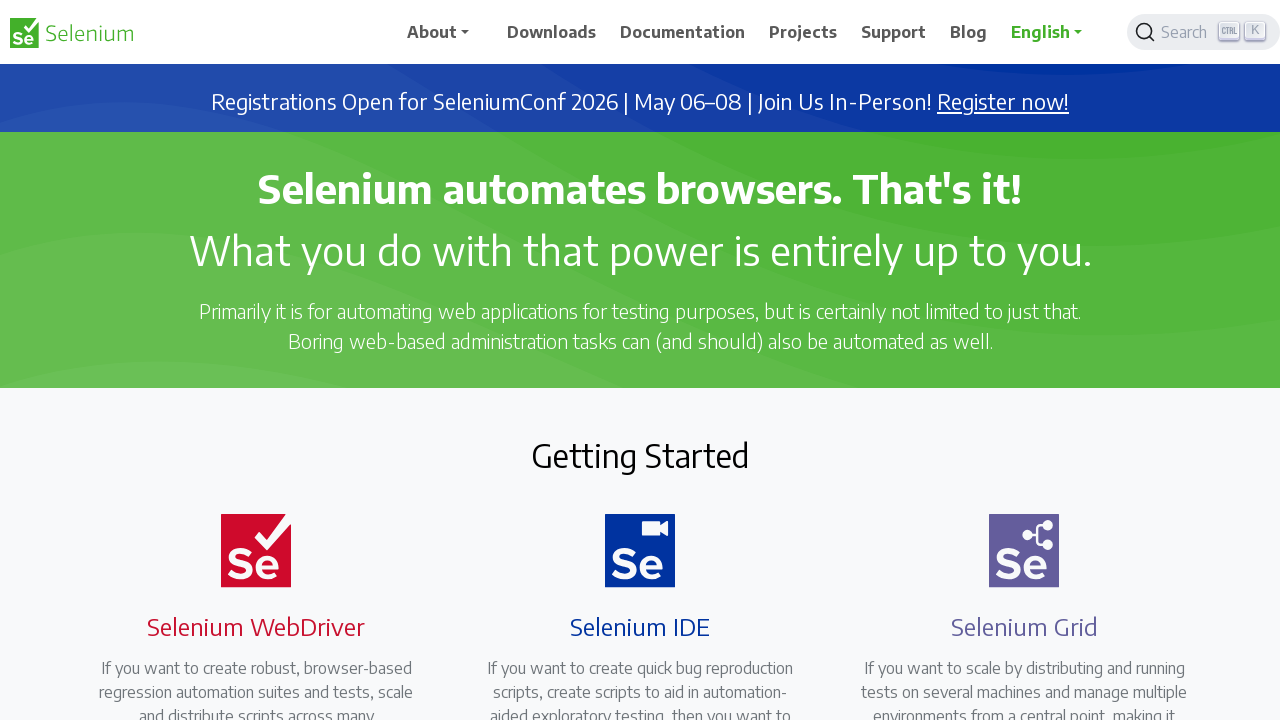

Right-clicked on navigation menu item to open context menu at (449, 32) on li[class*='nav'] >> nth=0
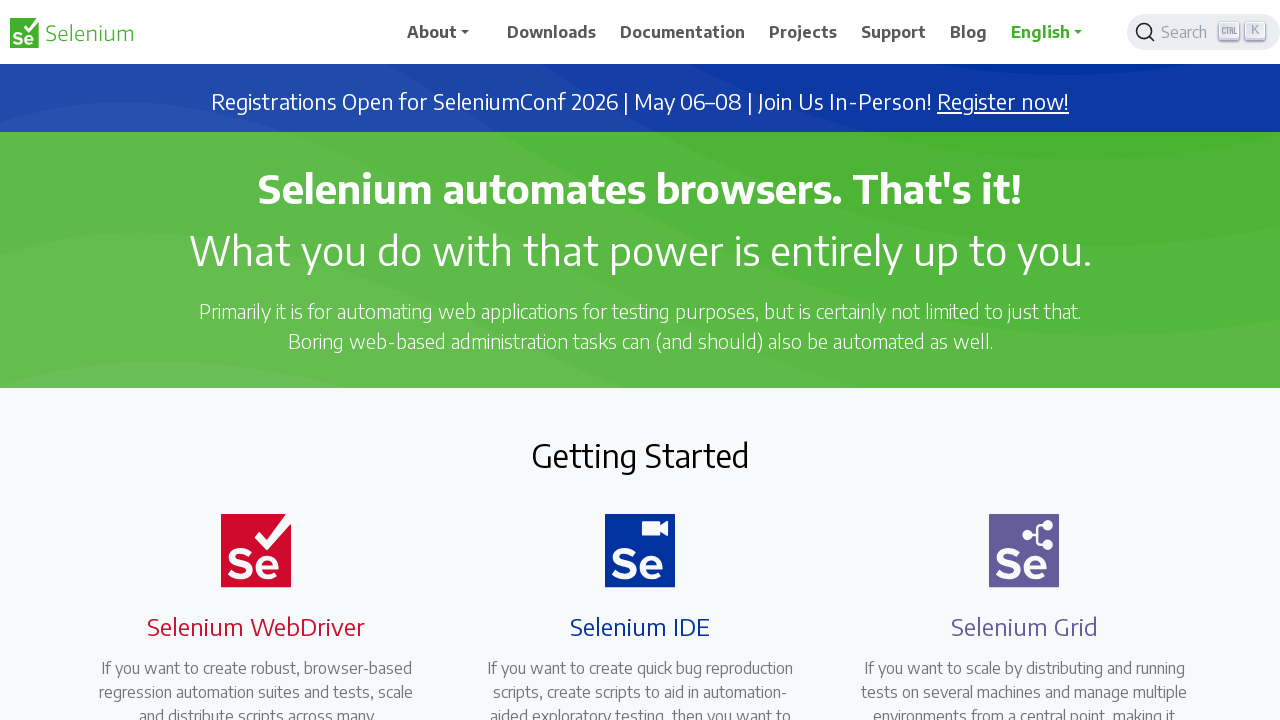

Pressed 't' key to open navigation item in new tab
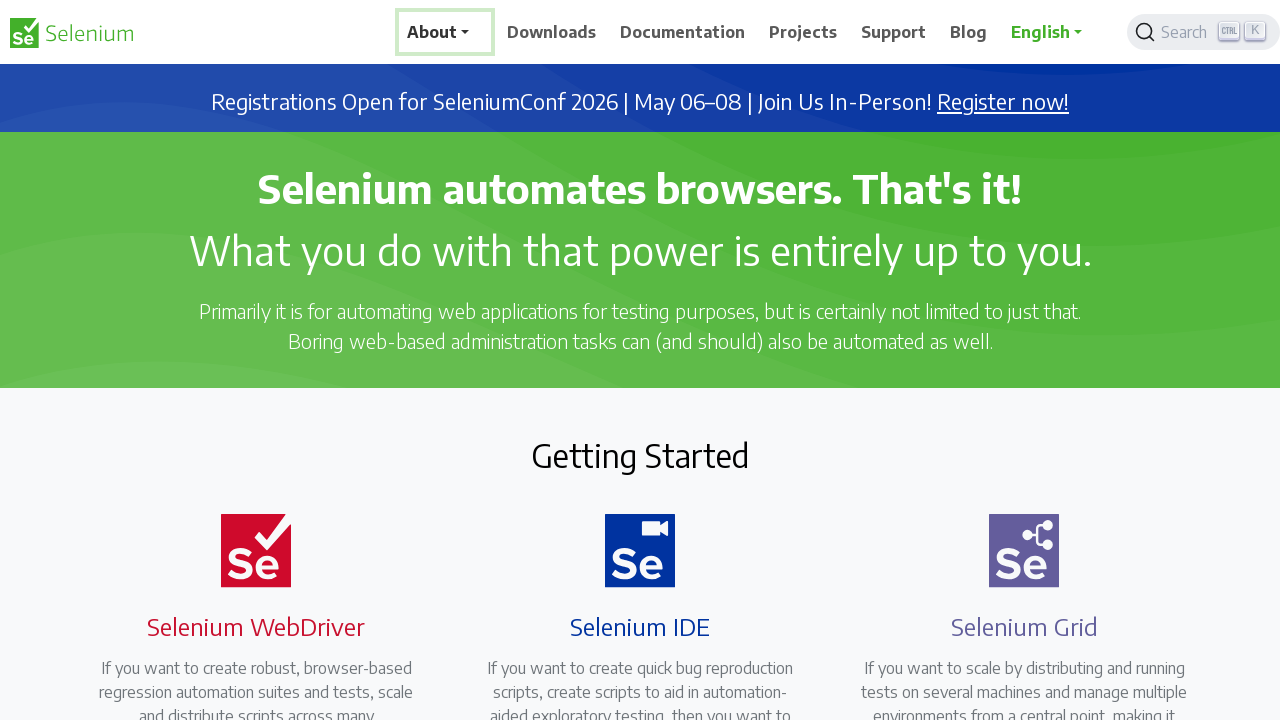

Right-clicked on navigation menu item to open context menu at (556, 32) on li[class*='nav'] >> nth=1
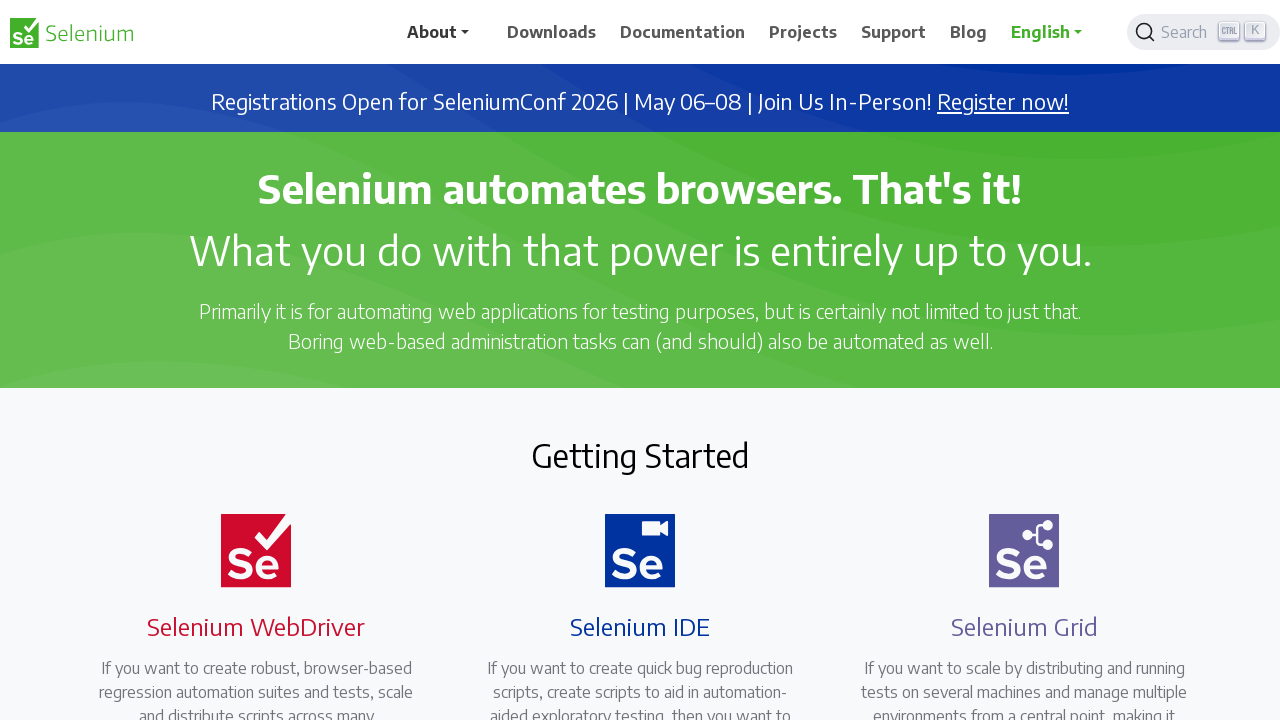

Pressed 't' key to open navigation item in new tab
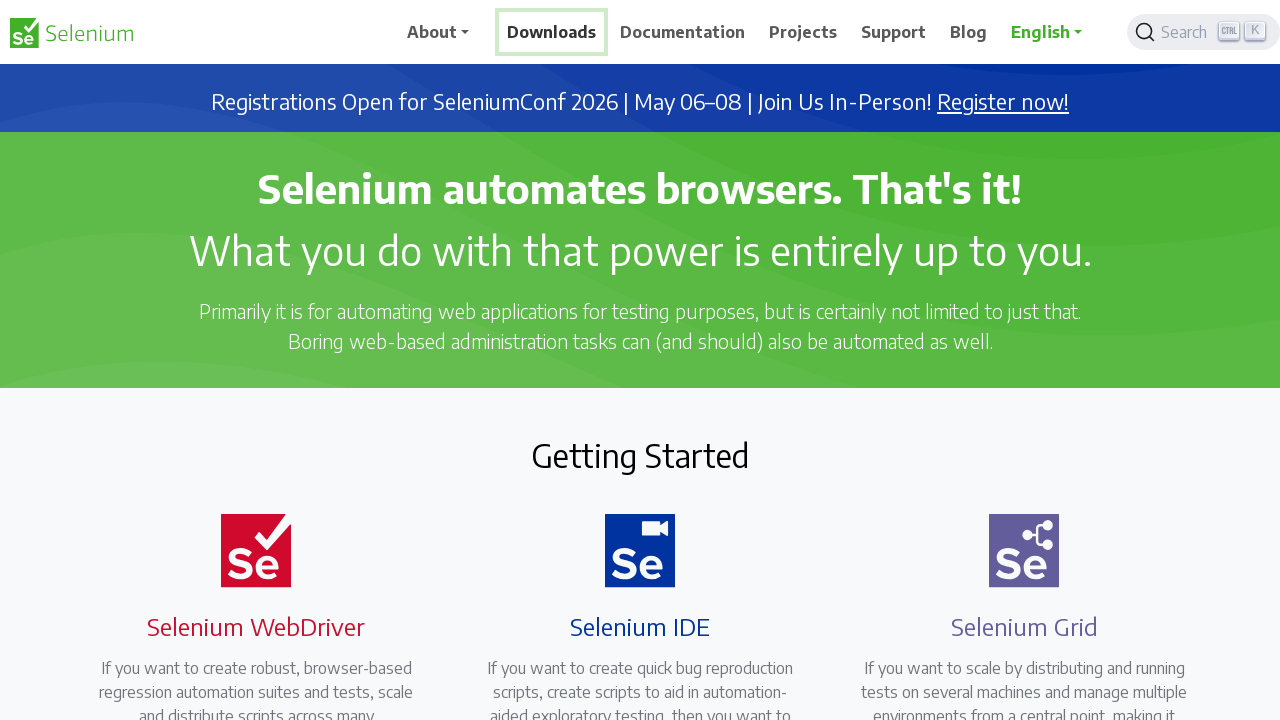

Right-clicked on navigation menu item to open context menu at (687, 32) on li[class*='nav'] >> nth=2
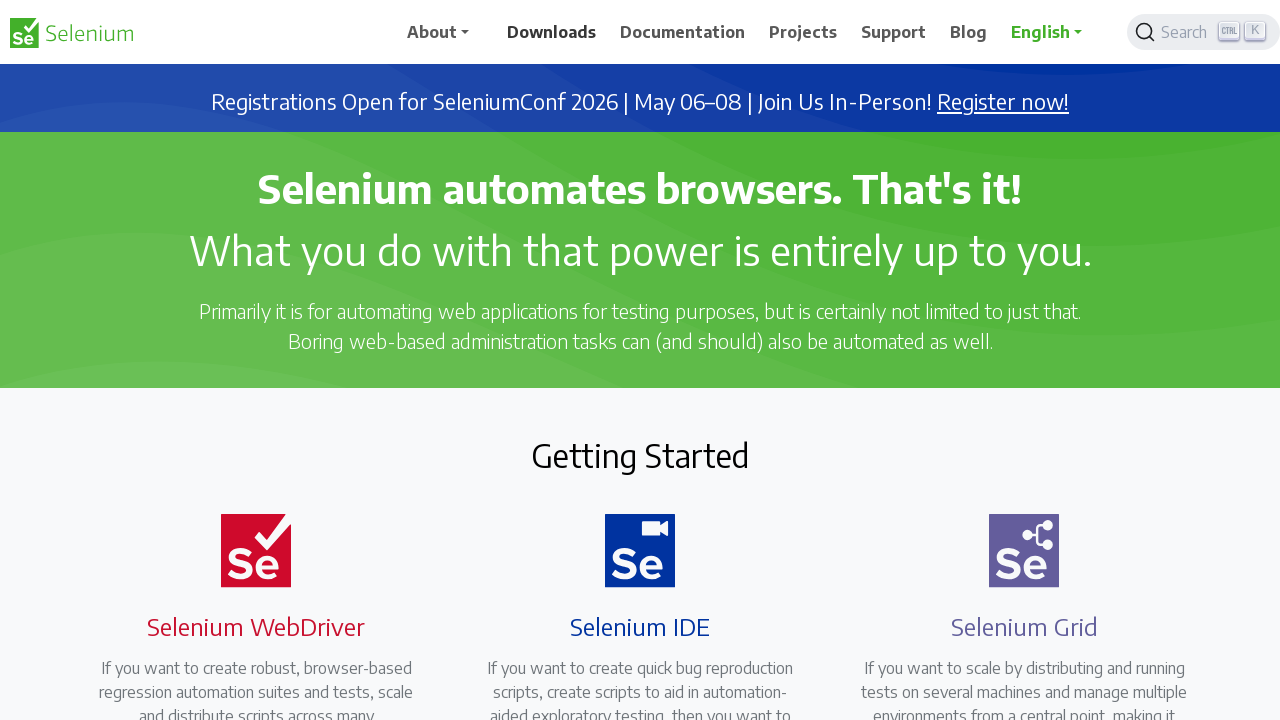

Pressed 't' key to open navigation item in new tab
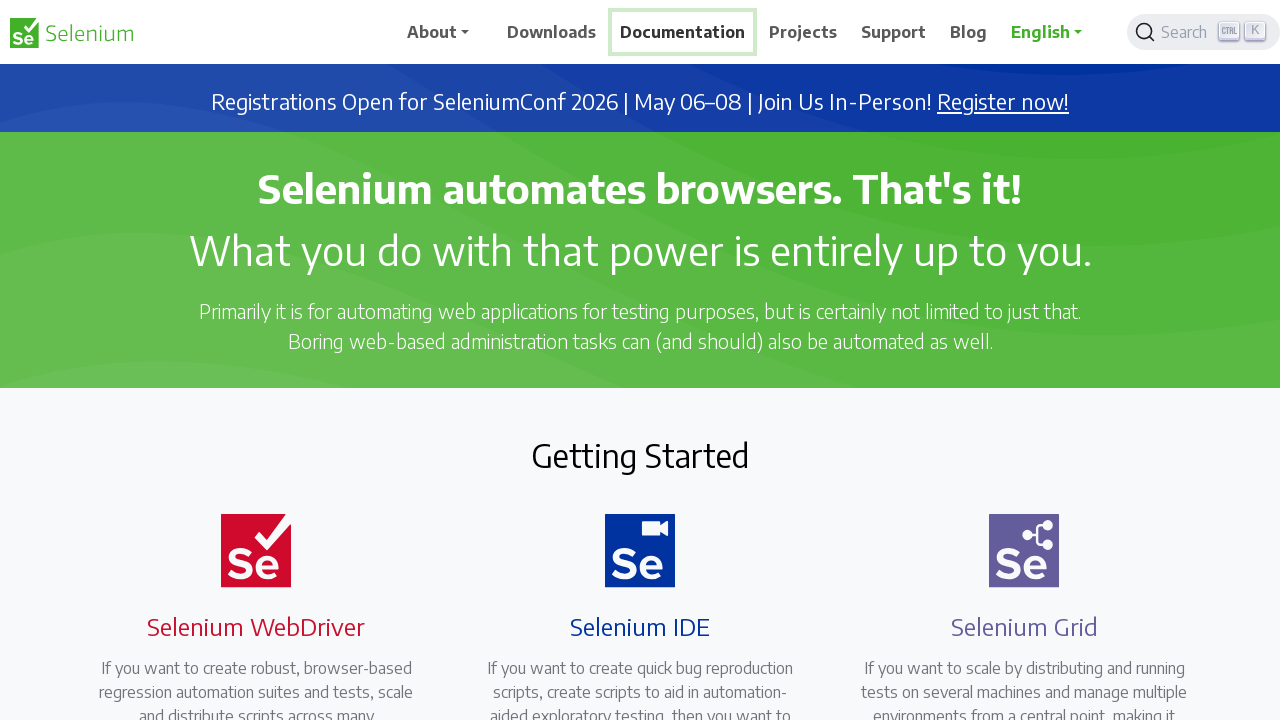

Right-clicked on navigation menu item to open context menu at (807, 32) on li[class*='nav'] >> nth=3
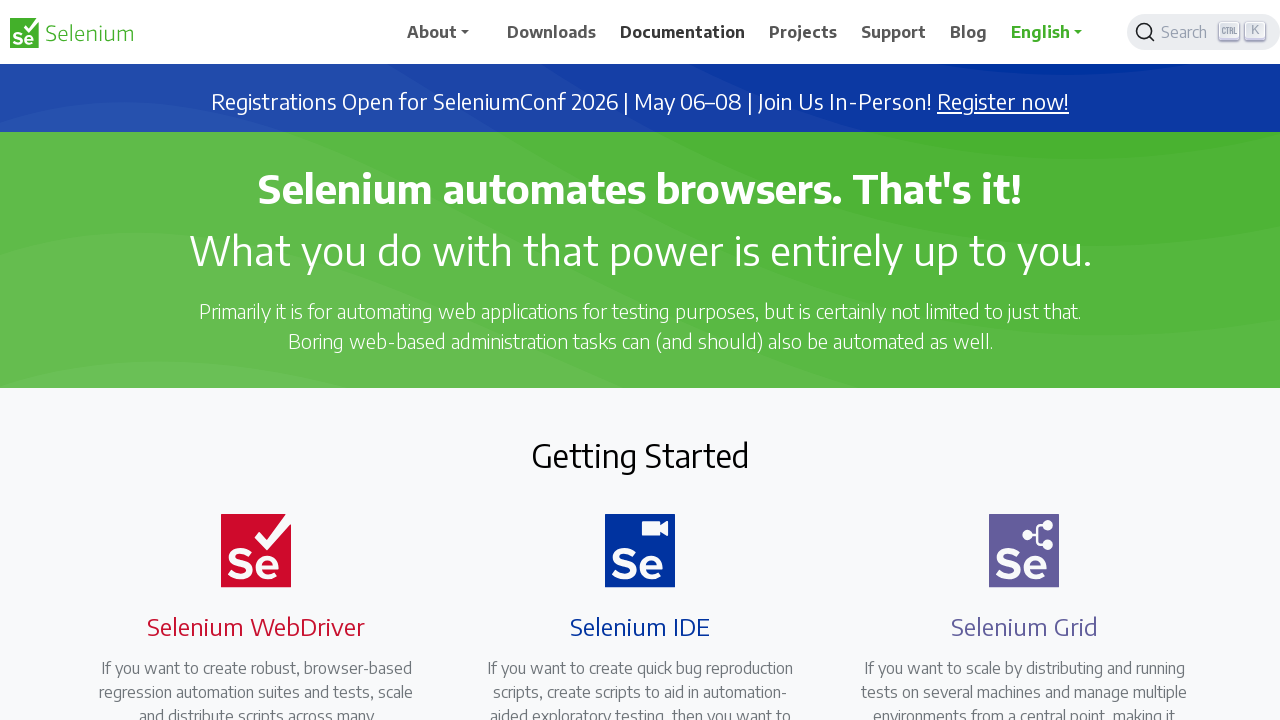

Pressed 't' key to open navigation item in new tab
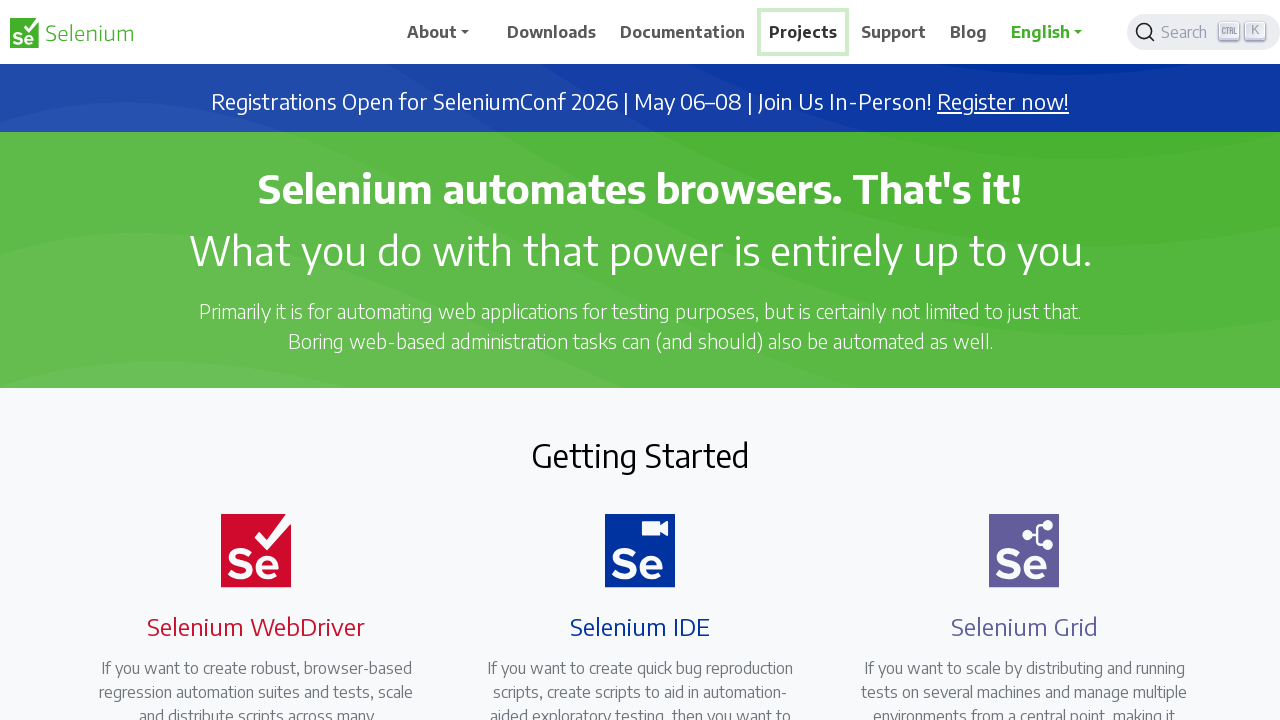

Right-clicked on navigation menu item to open context menu at (898, 32) on li[class*='nav'] >> nth=4
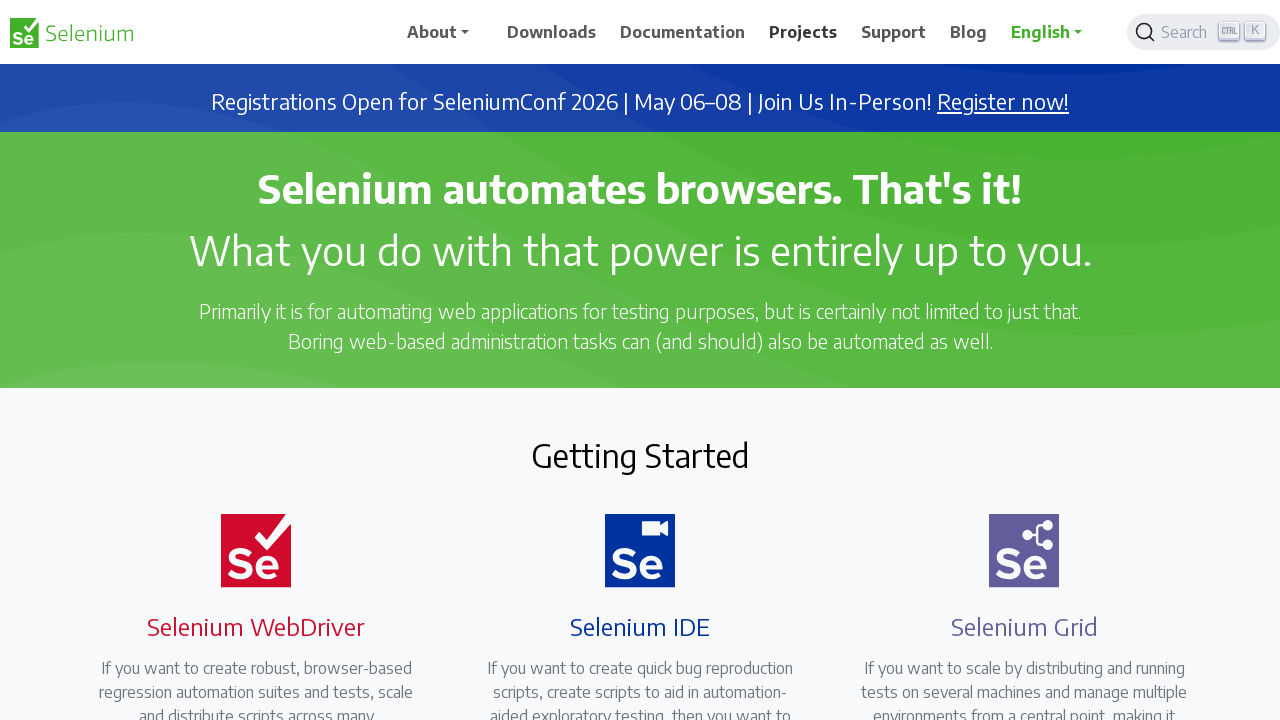

Pressed 't' key to open navigation item in new tab
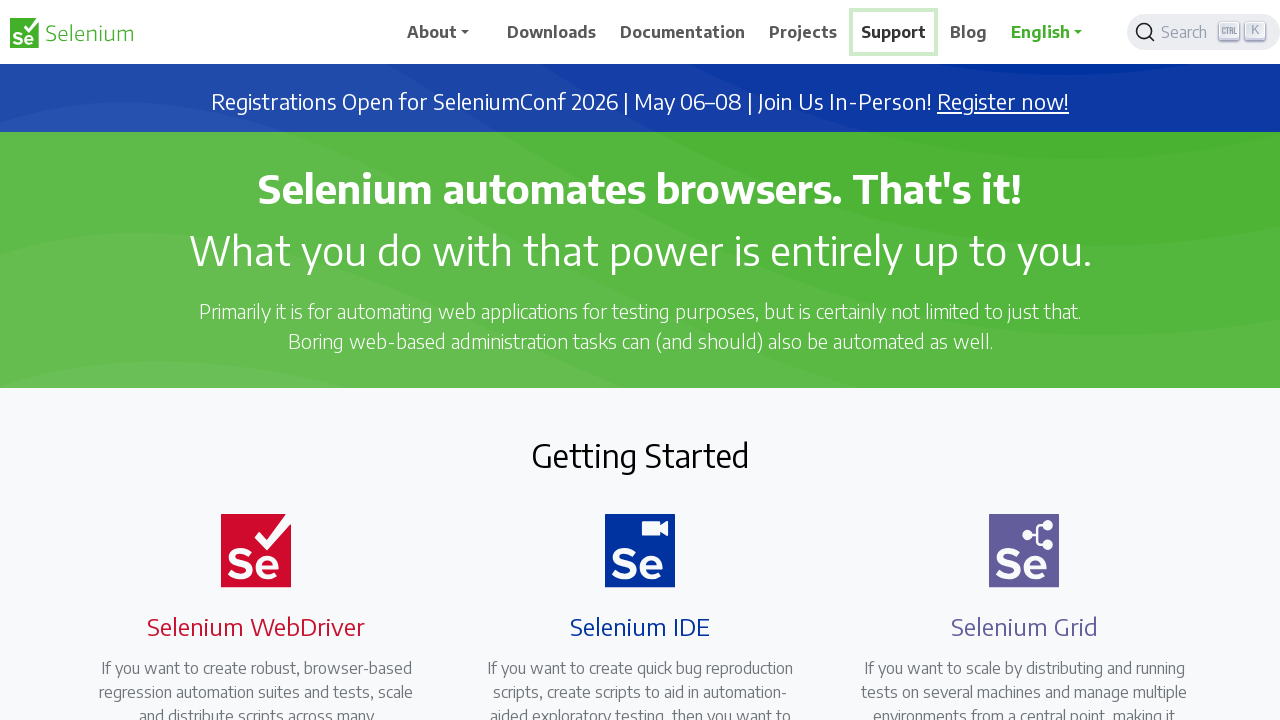

Right-clicked on navigation menu item to open context menu at (973, 32) on li[class*='nav'] >> nth=5
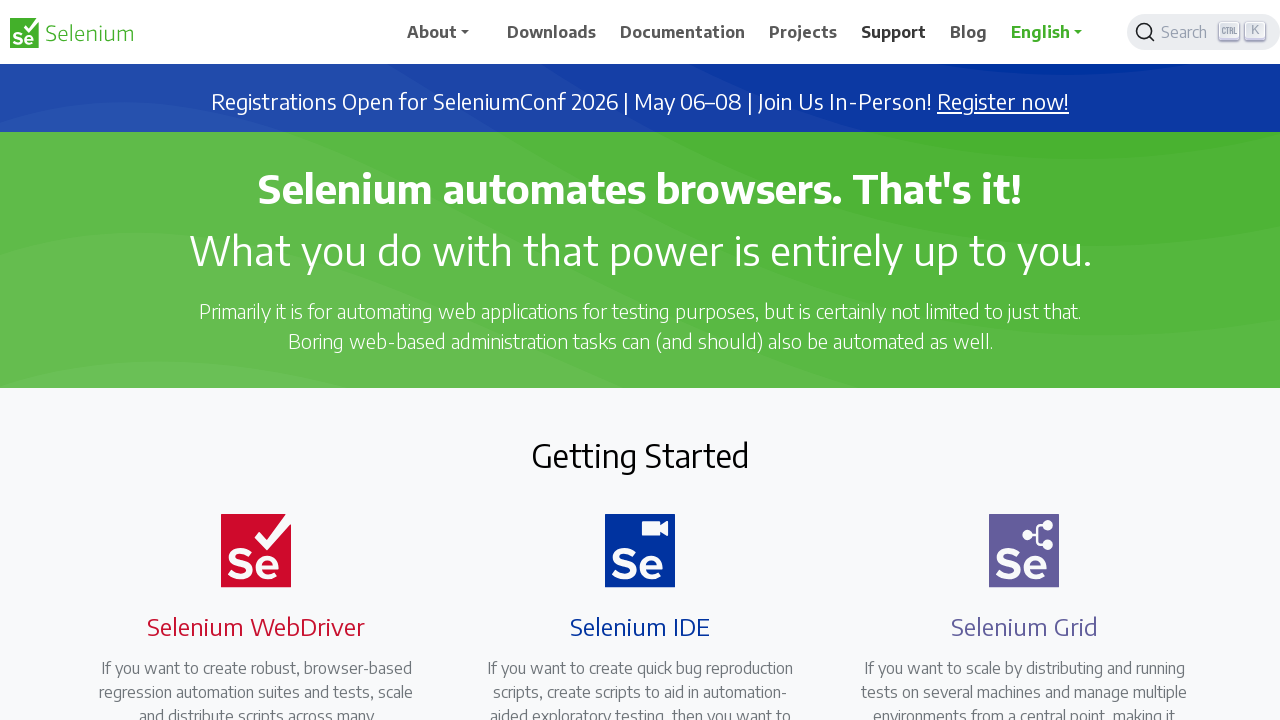

Pressed 't' key to open navigation item in new tab
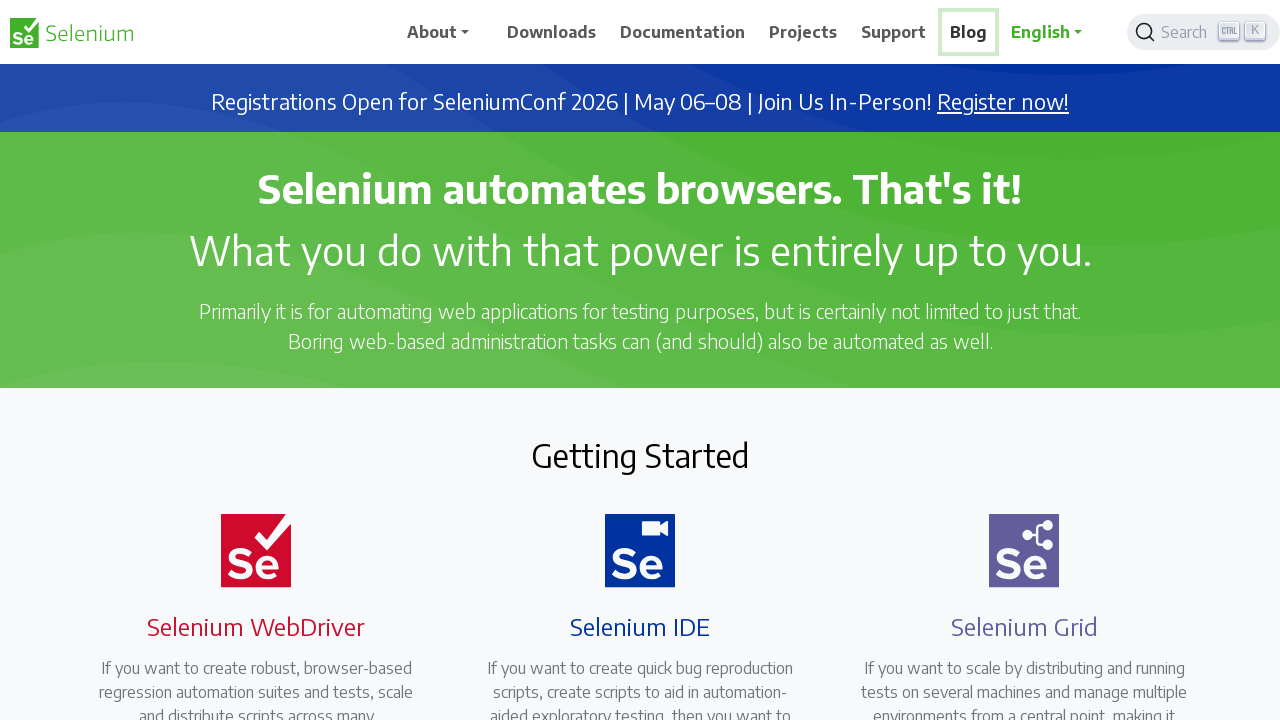

Right-clicked on navigation menu item to open context menu at (1057, 32) on li[class*='nav'] >> nth=6
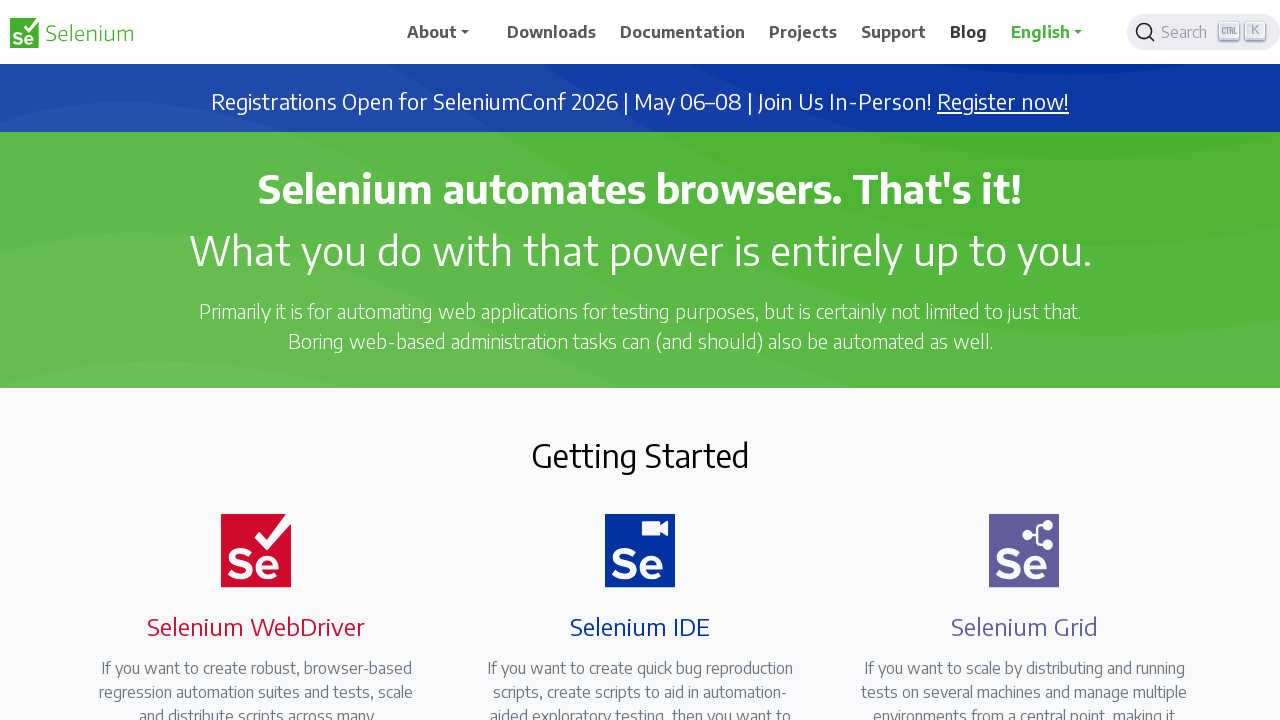

Pressed 't' key to open navigation item in new tab
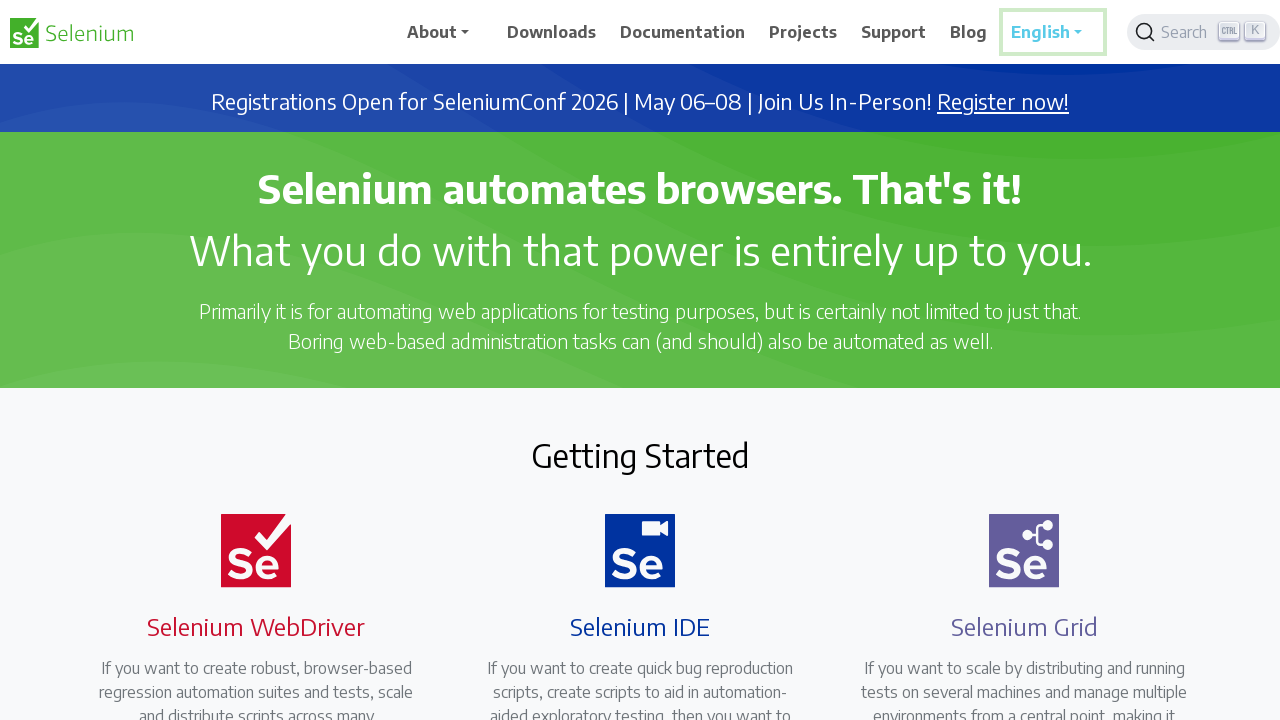

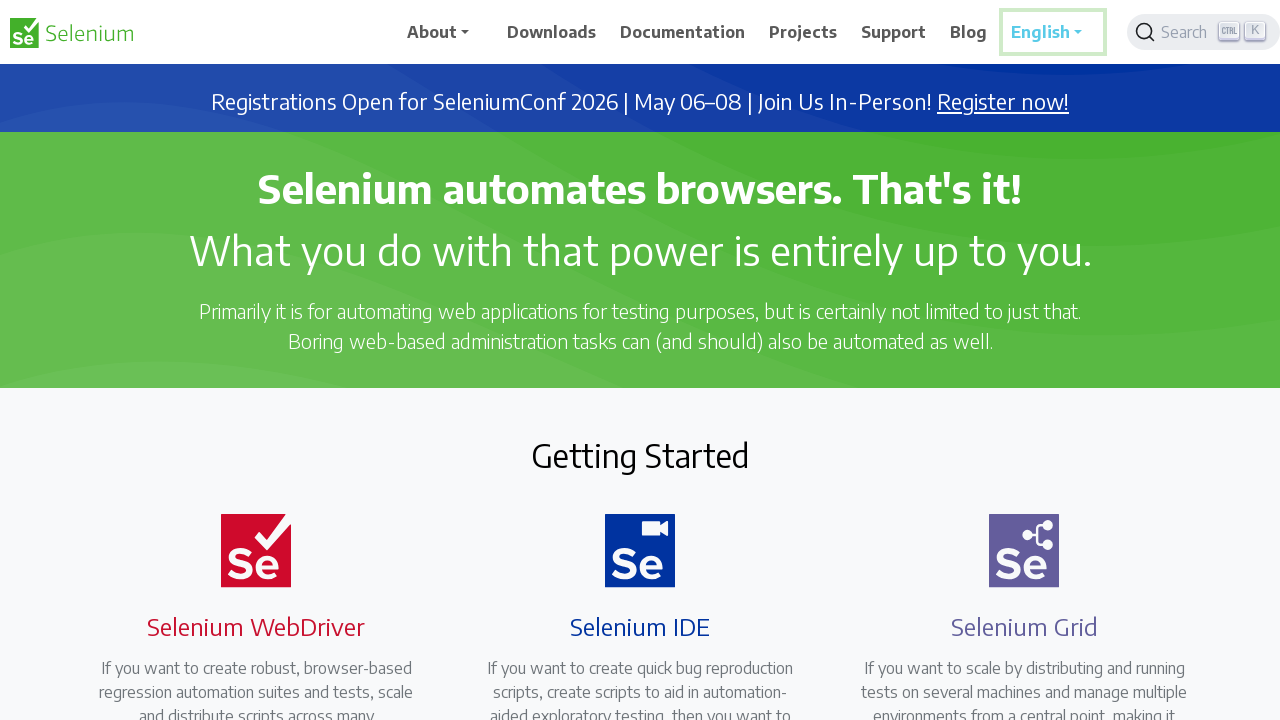